Tests navigating to Top List menu and then clicking on New Comments submenu to view the comments page.

Starting URL: https://www.99-bottles-of-beer.net/

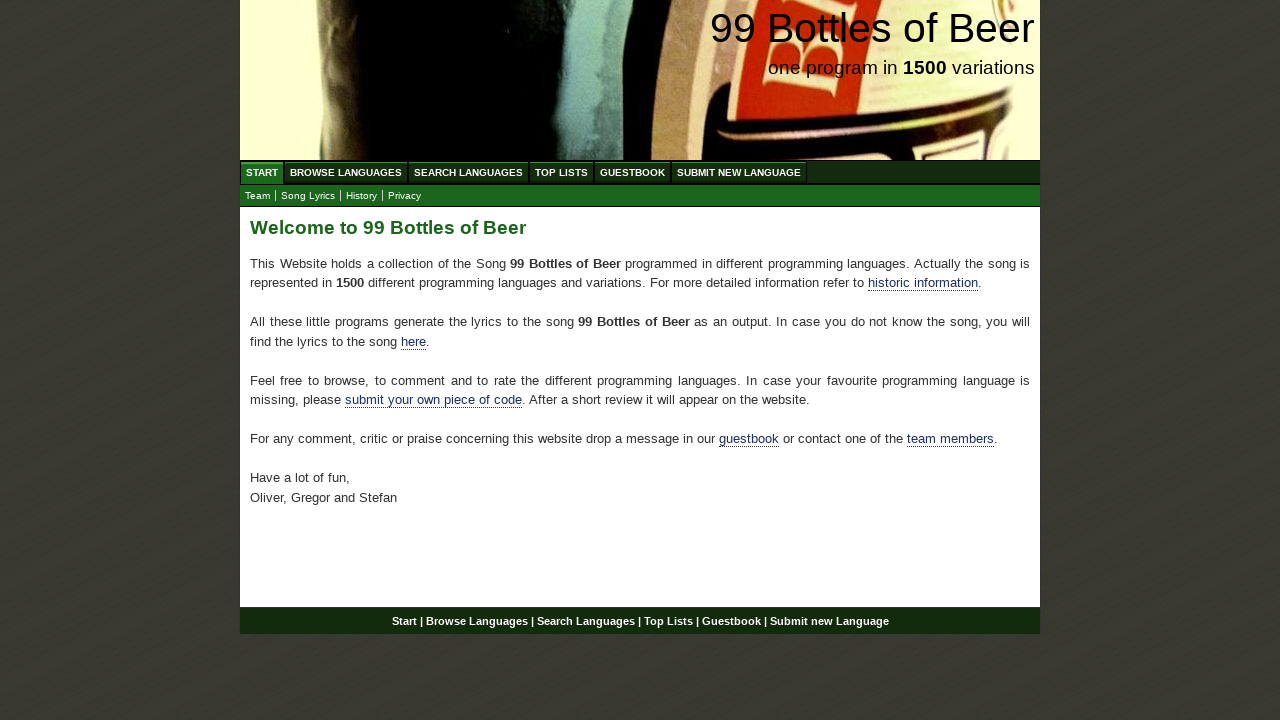

Clicked on Top List menu item at (562, 172) on a[href='/toplist.html']
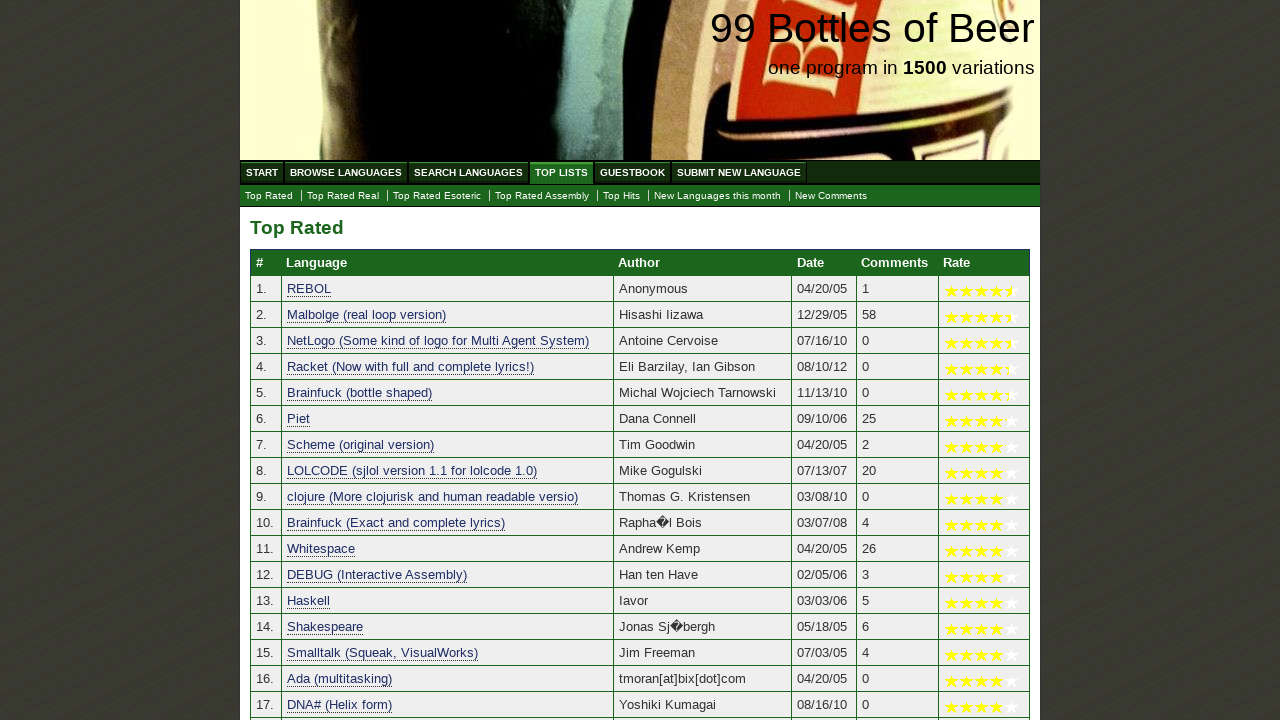

Clicked on New Comments submenu item at (831, 196) on #submenu a[href='./newcomments.html']
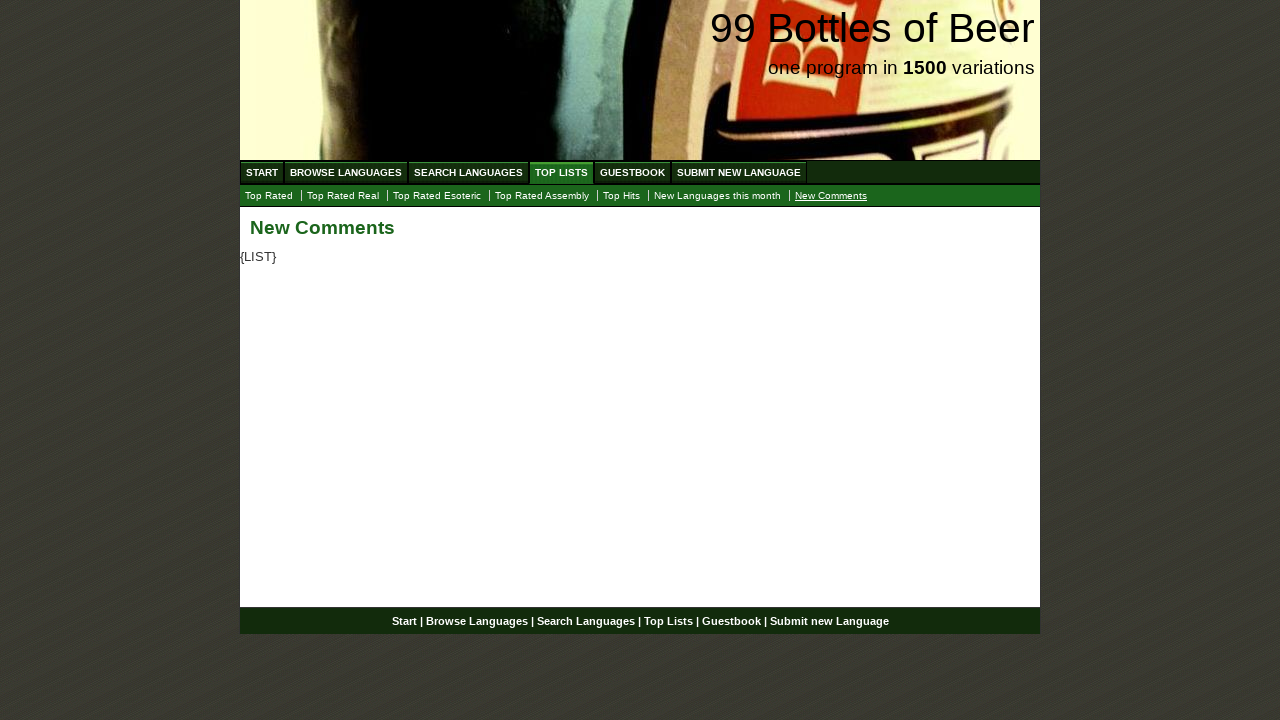

New Comments page loaded successfully
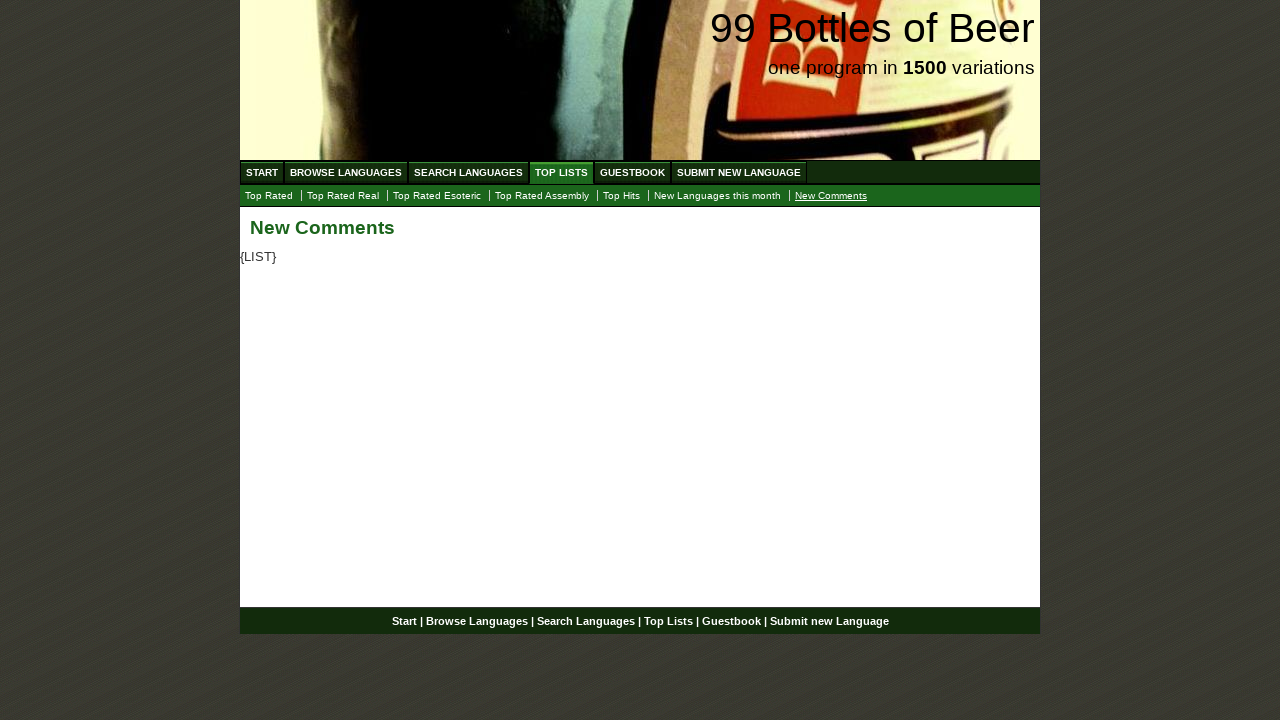

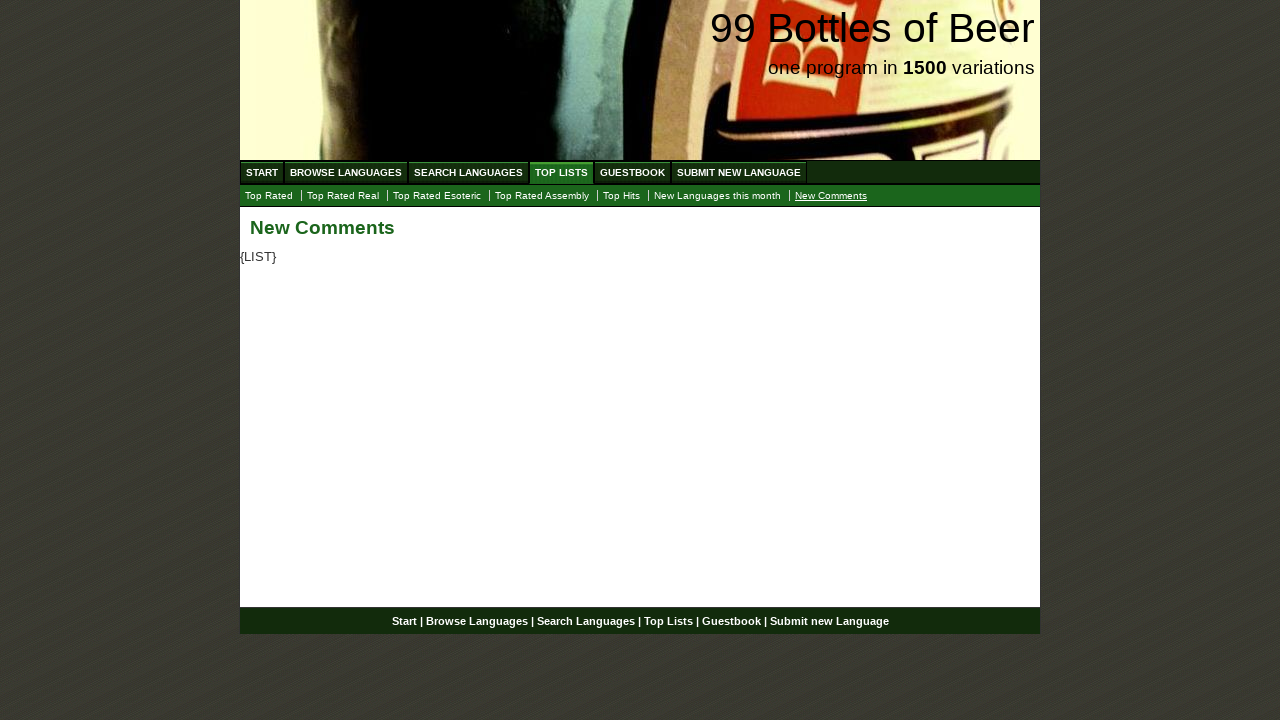